Tests the Playwright documentation site by clicking the Get Started link and verifying the Installation heading is visible

Starting URL: https://playwright.dev/

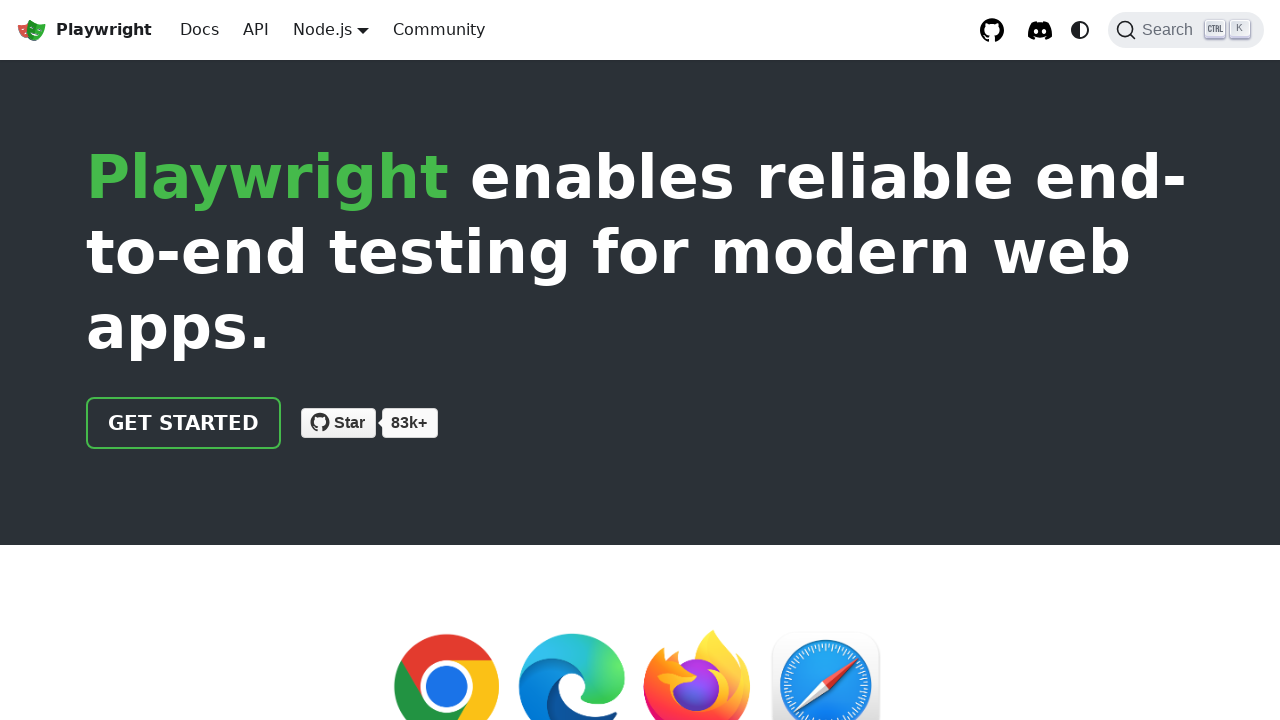

Navigated to Playwright documentation site
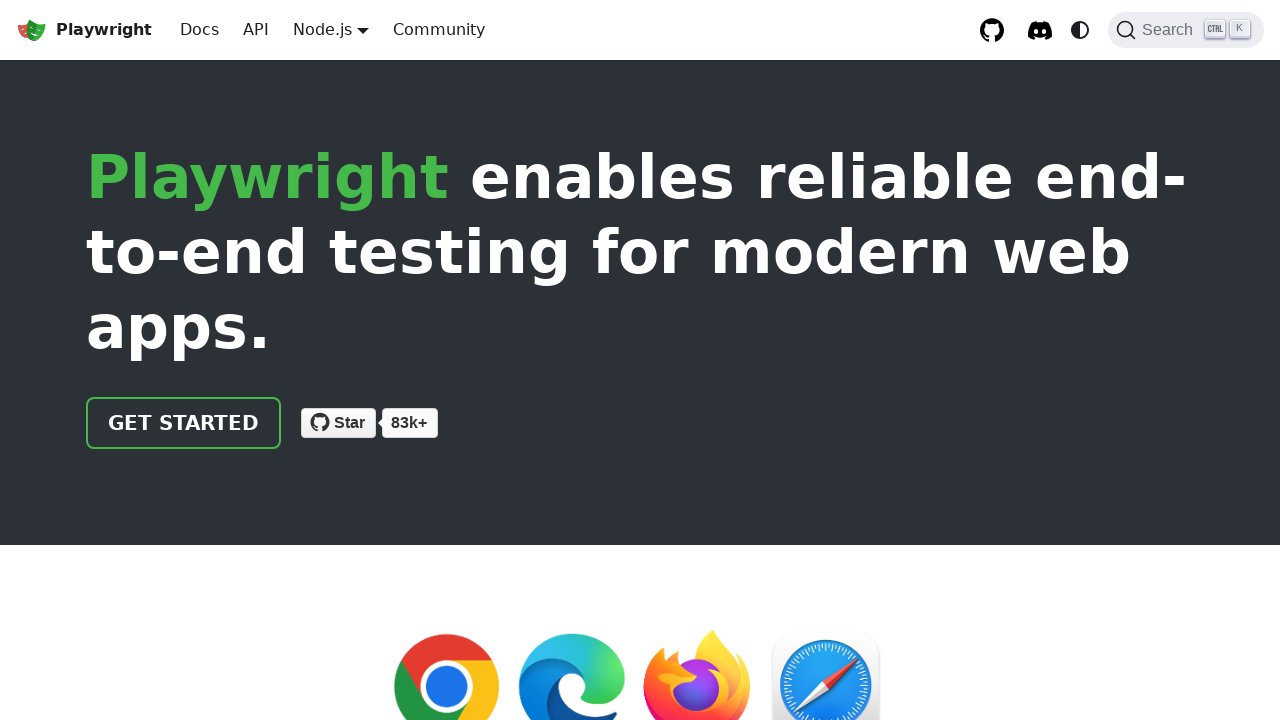

Clicked the Get Started link at (184, 423) on internal:role=link[name="Get started"i]
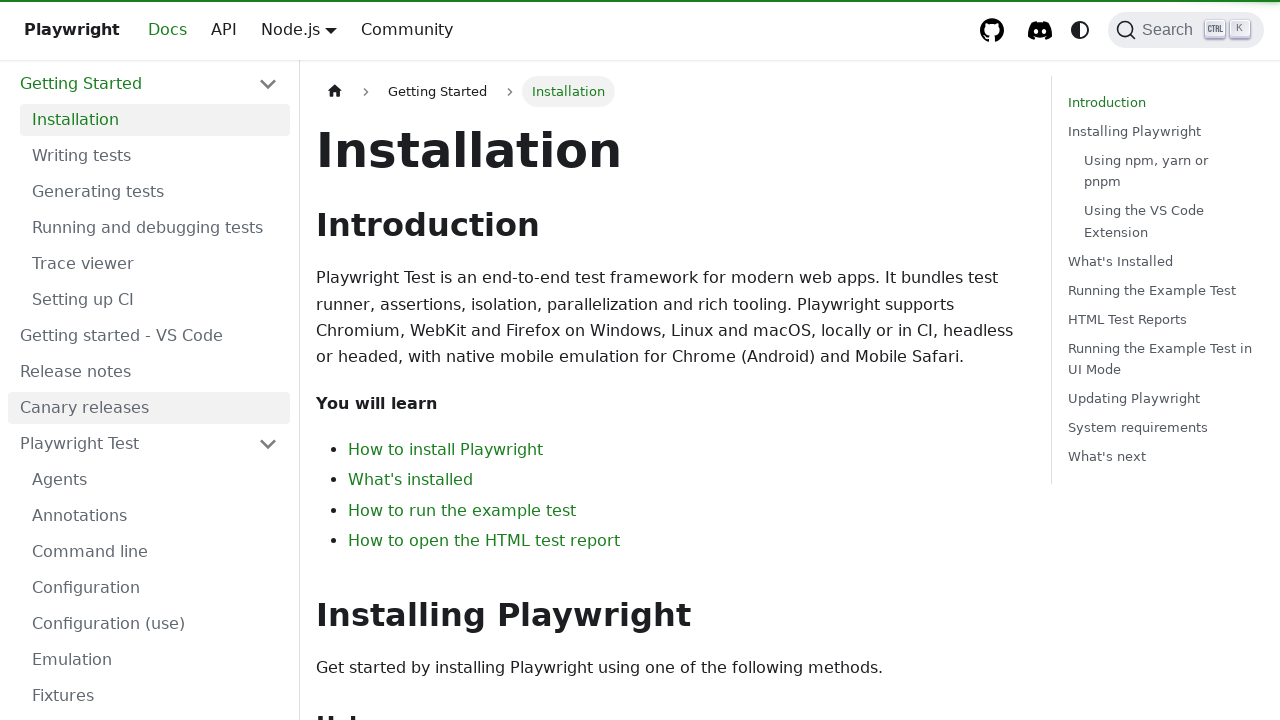

Installation heading is now visible
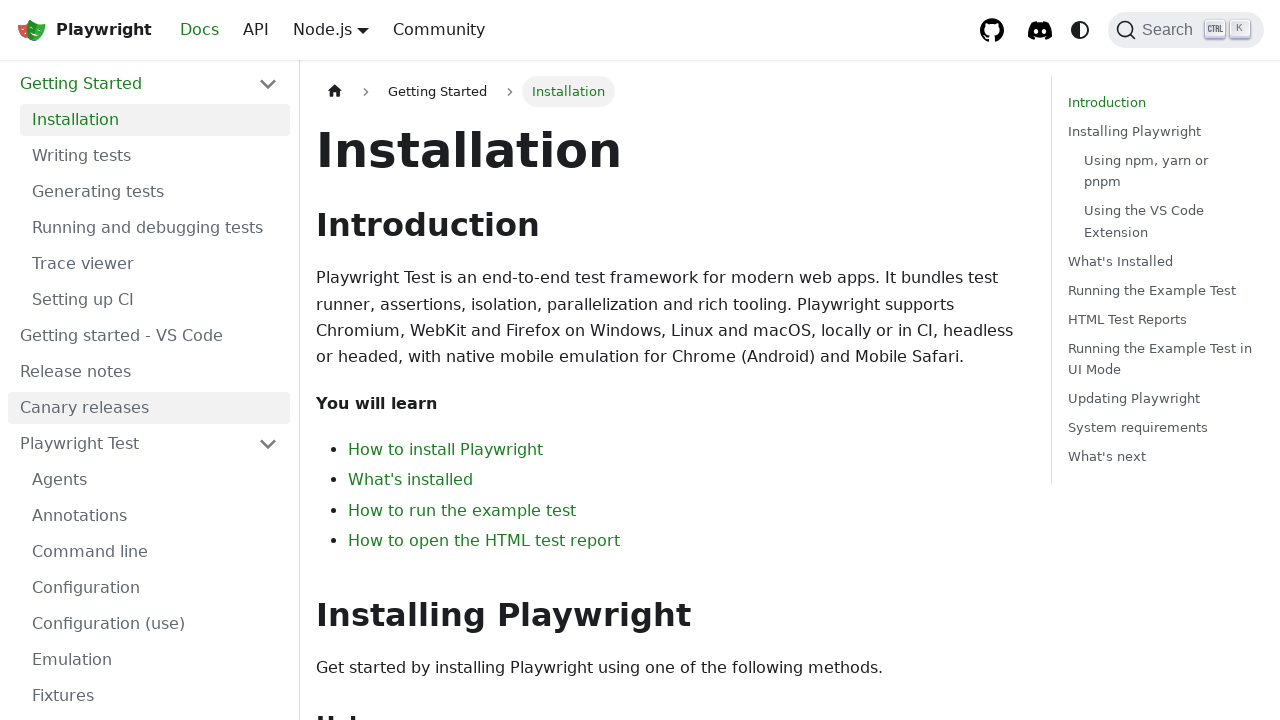

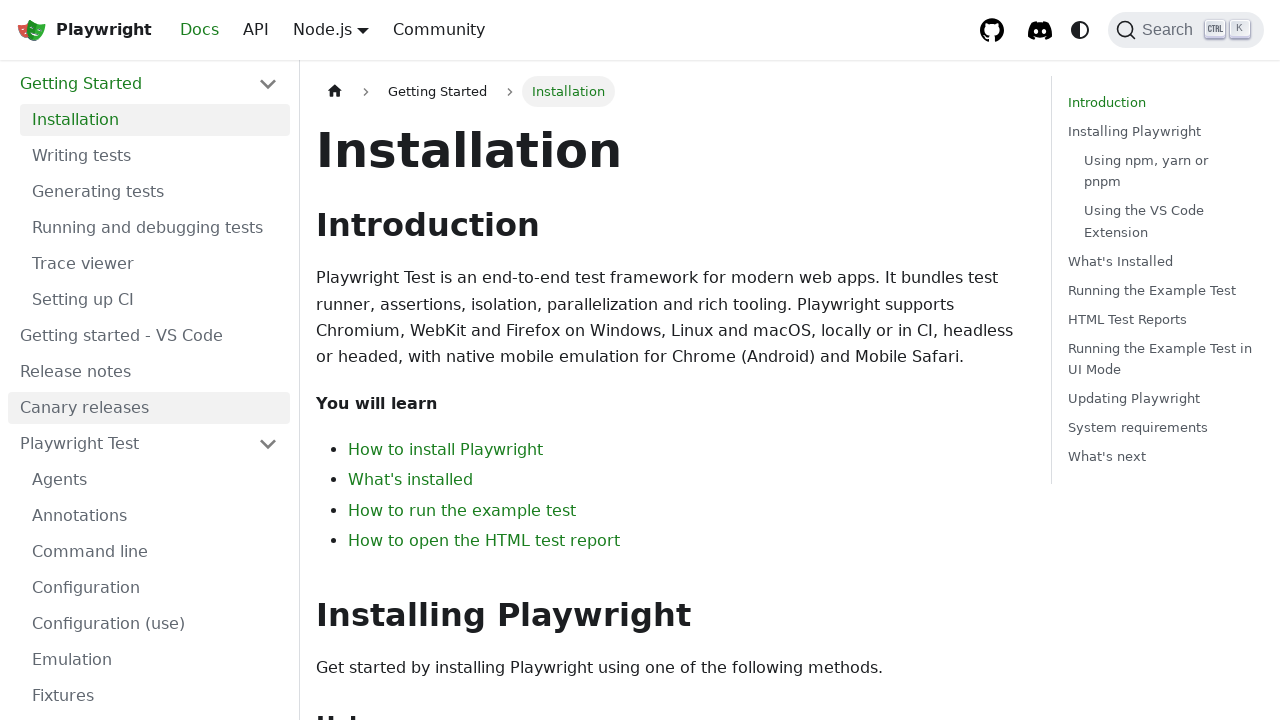